Tests an e-commerce grocery shopping flow by searching for products containing "ber", adding all matching items to cart, proceeding to checkout, and applying a promo code

Starting URL: https://rahulshettyacademy.com/seleniumPractise/

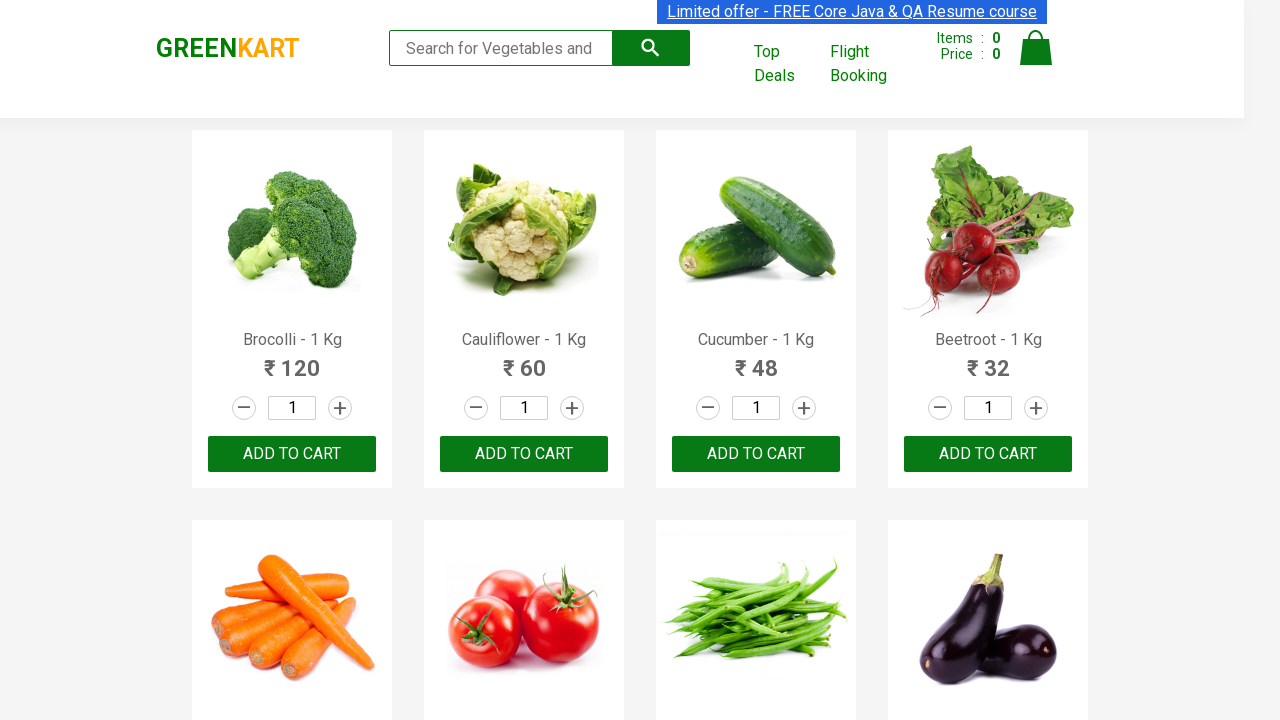

Filled search field with 'ber' to find berry products on input.search-keyword
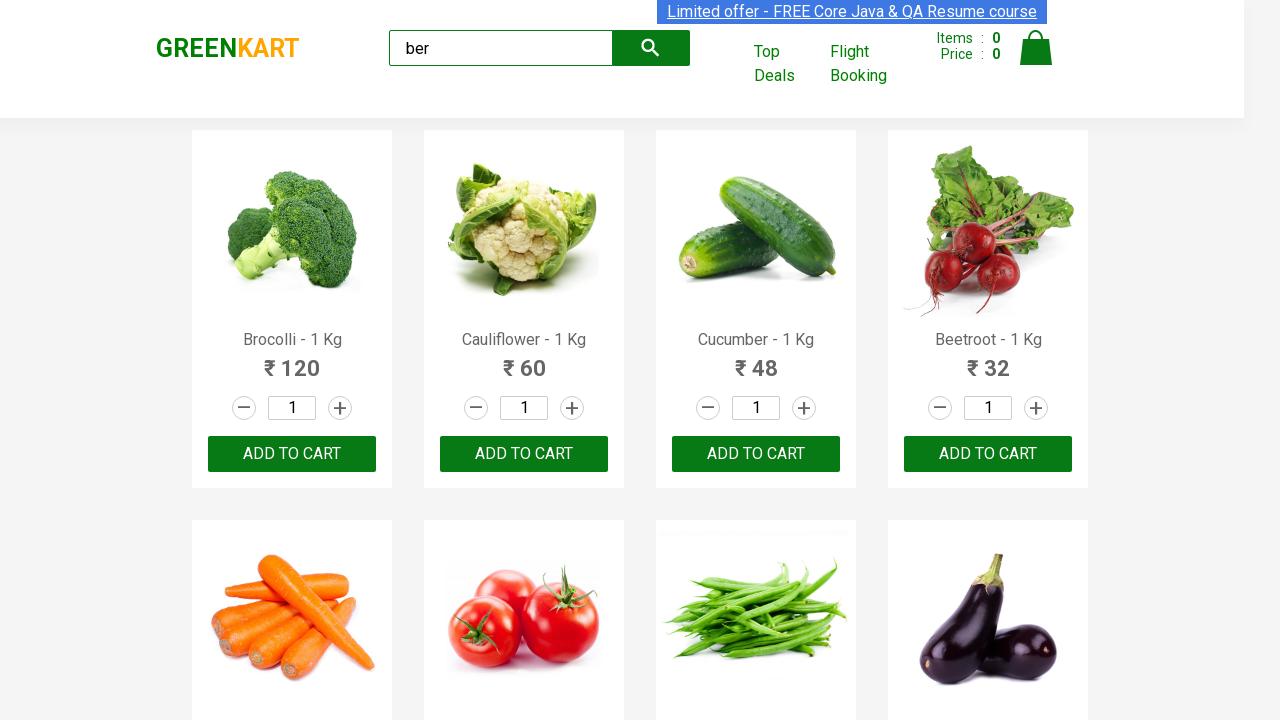

Waited 2 seconds for search results to load
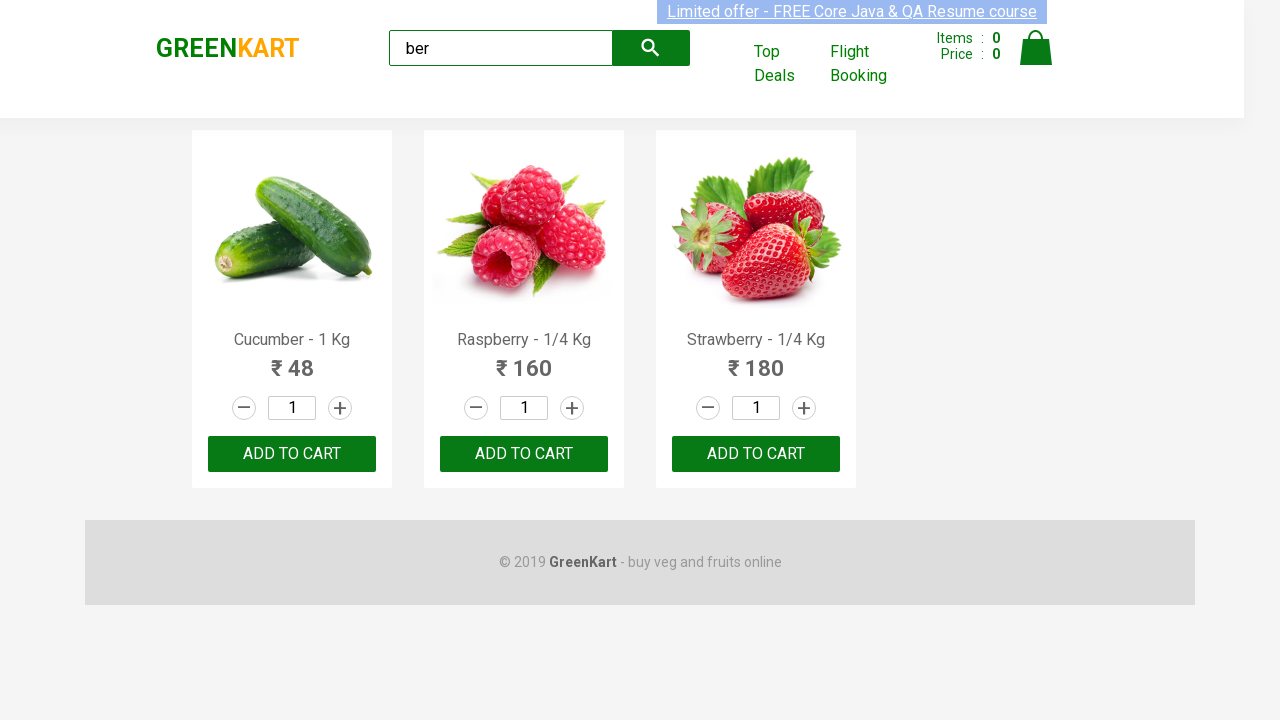

Product items loaded in the products section
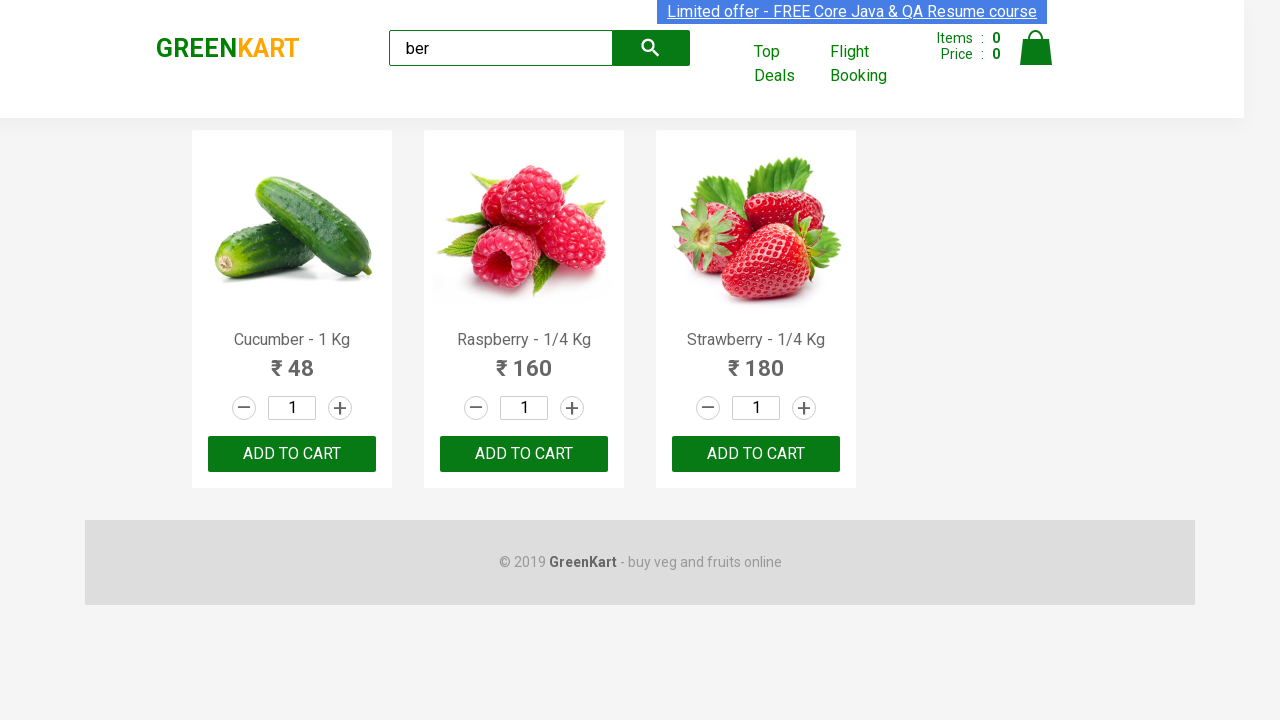

Found 3 'Add to Cart' buttons for matching products
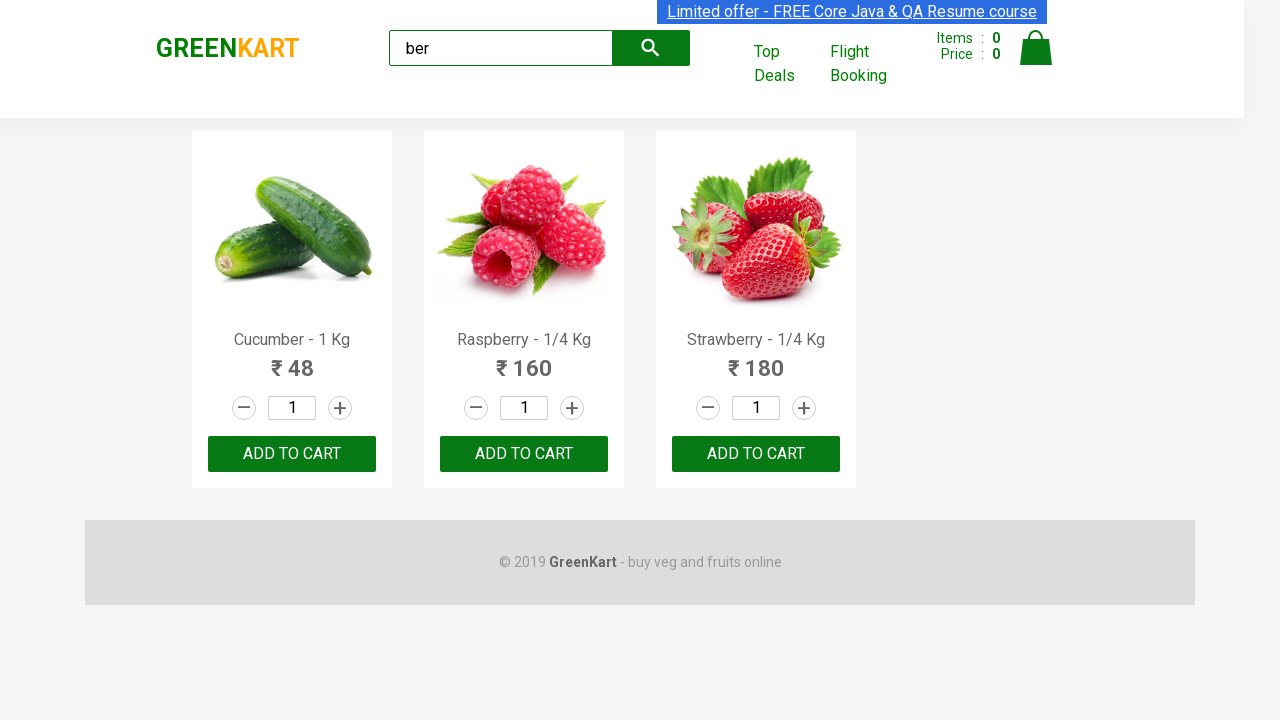

Clicked 'Add to Cart' button 1 of 3 at (292, 454) on xpath=//div[@class='product-action']/button >> nth=0
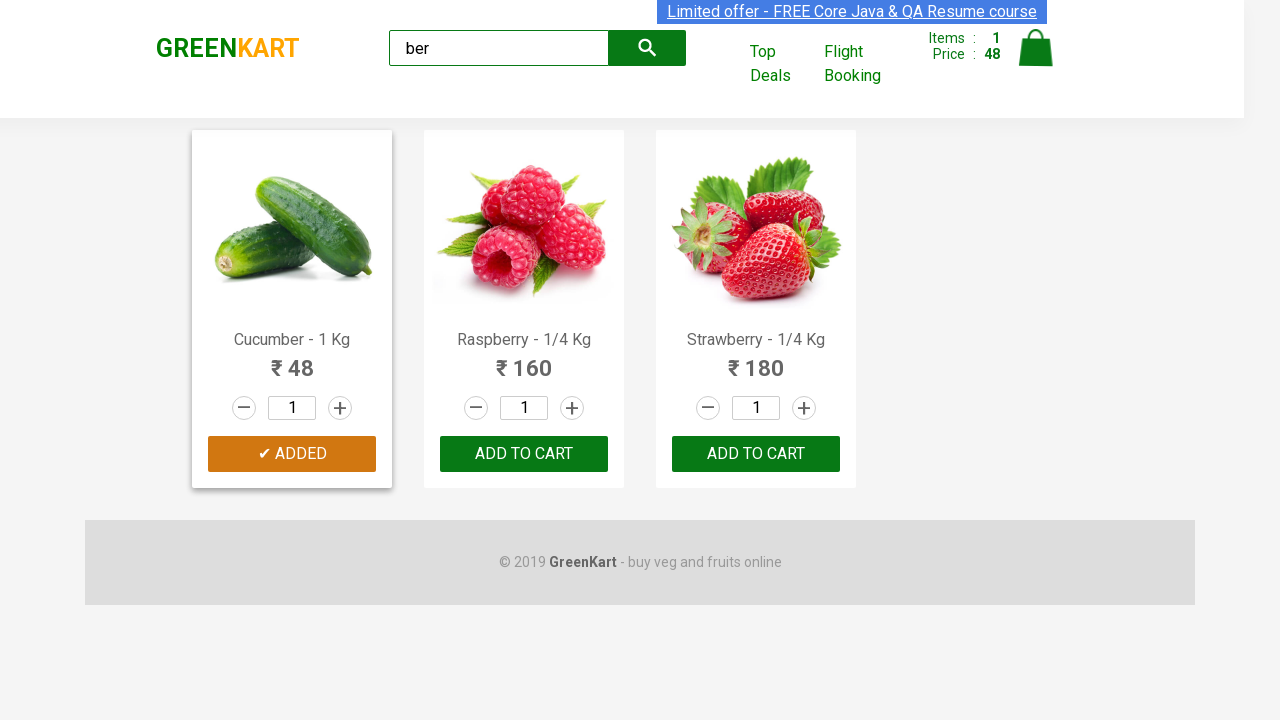

Clicked 'Add to Cart' button 2 of 3 at (524, 454) on xpath=//div[@class='product-action']/button >> nth=1
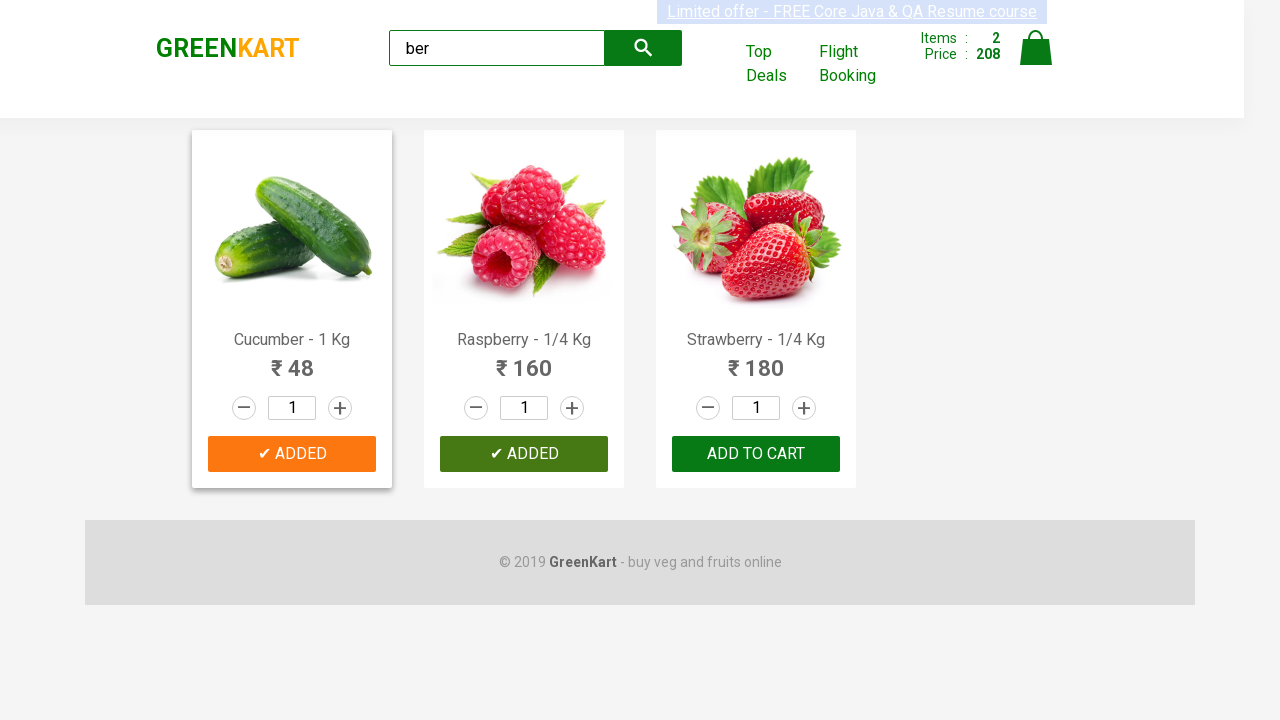

Clicked 'Add to Cart' button 3 of 3 at (756, 454) on xpath=//div[@class='product-action']/button >> nth=2
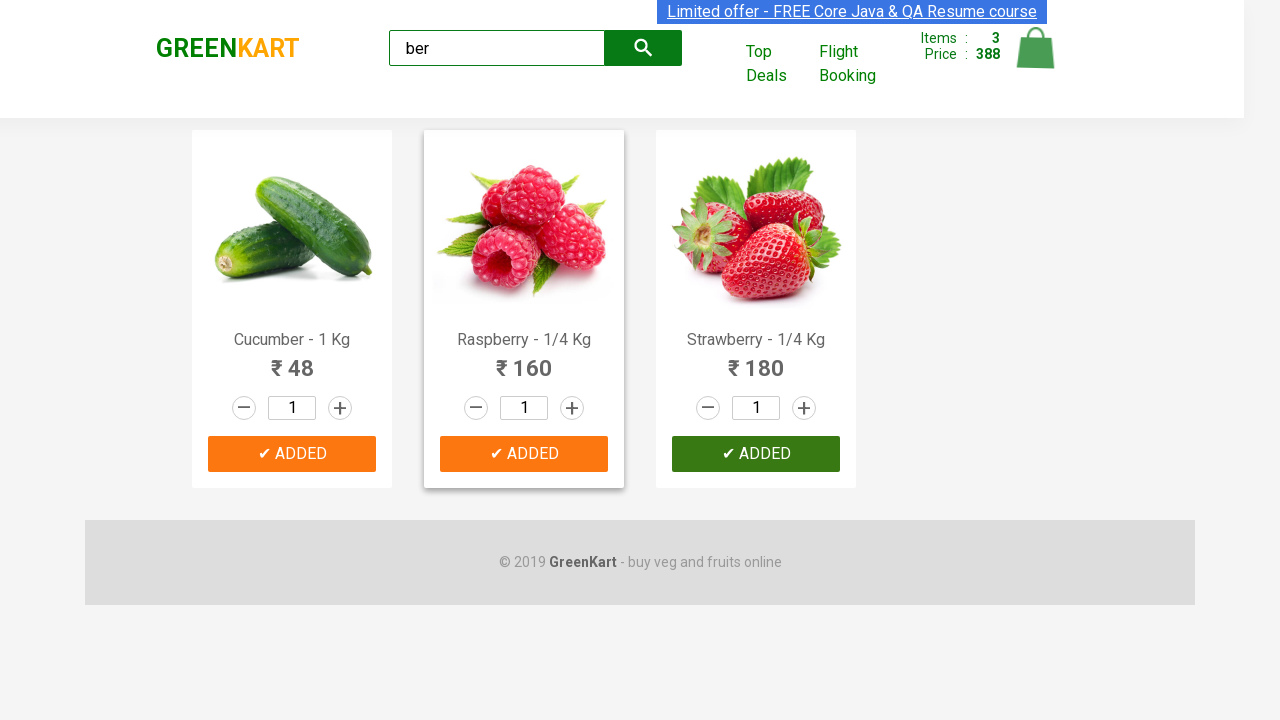

Clicked on the cart icon to view shopping cart at (1036, 48) on img[alt='Cart']
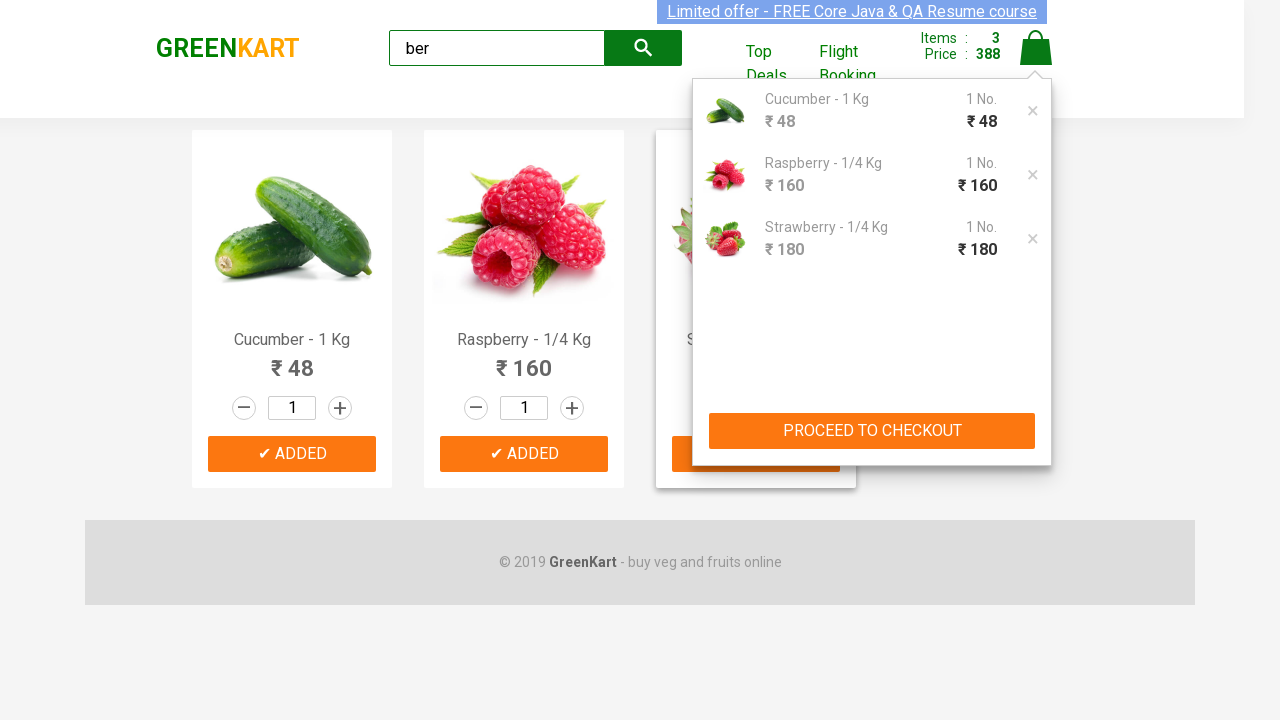

Clicked 'PROCEED TO CHECKOUT' button at (872, 431) on xpath=//button[text()='PROCEED TO CHECKOUT']
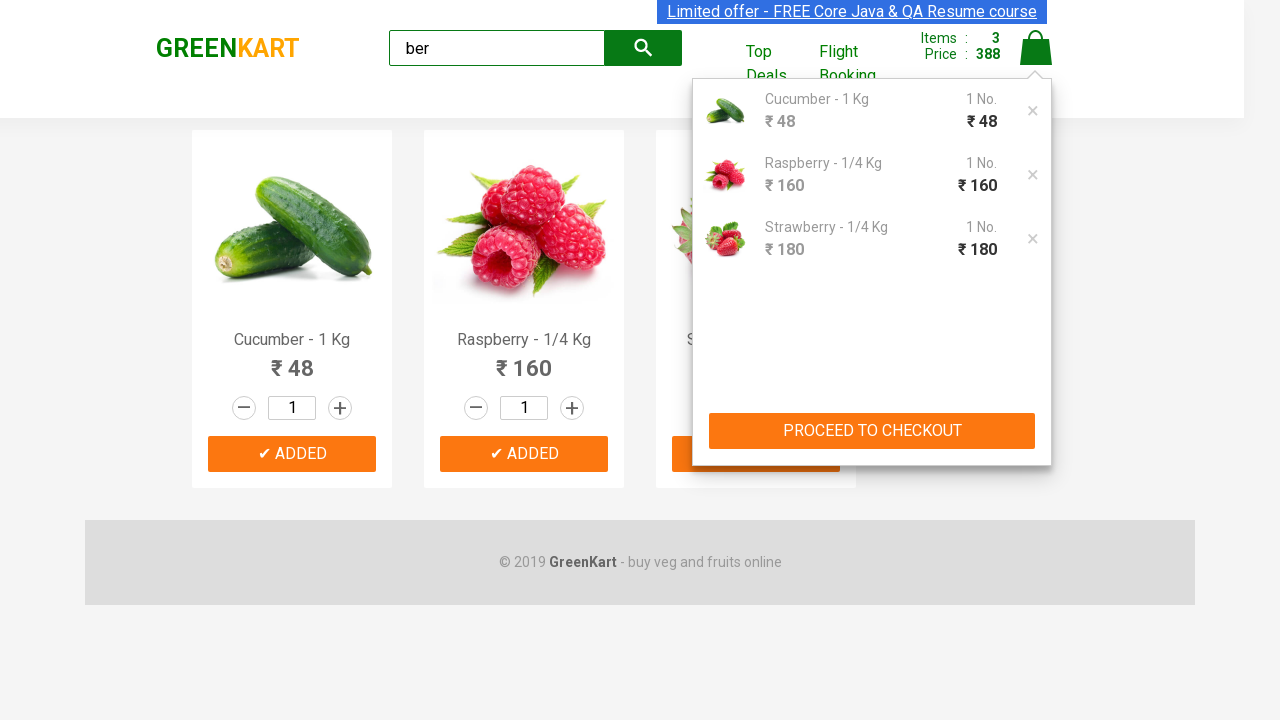

Entered promo code 'rahulshettyacademy' on .promoCode
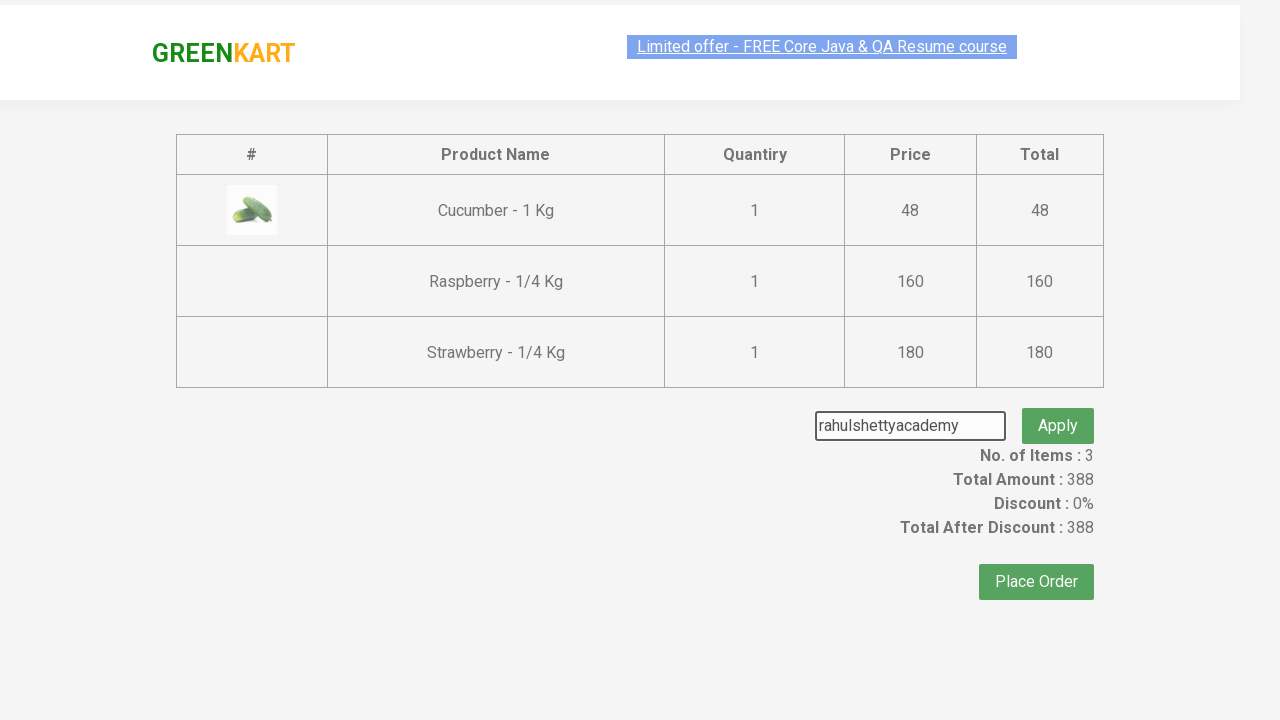

Clicked the promo apply button at (1058, 406) on .promoBtn
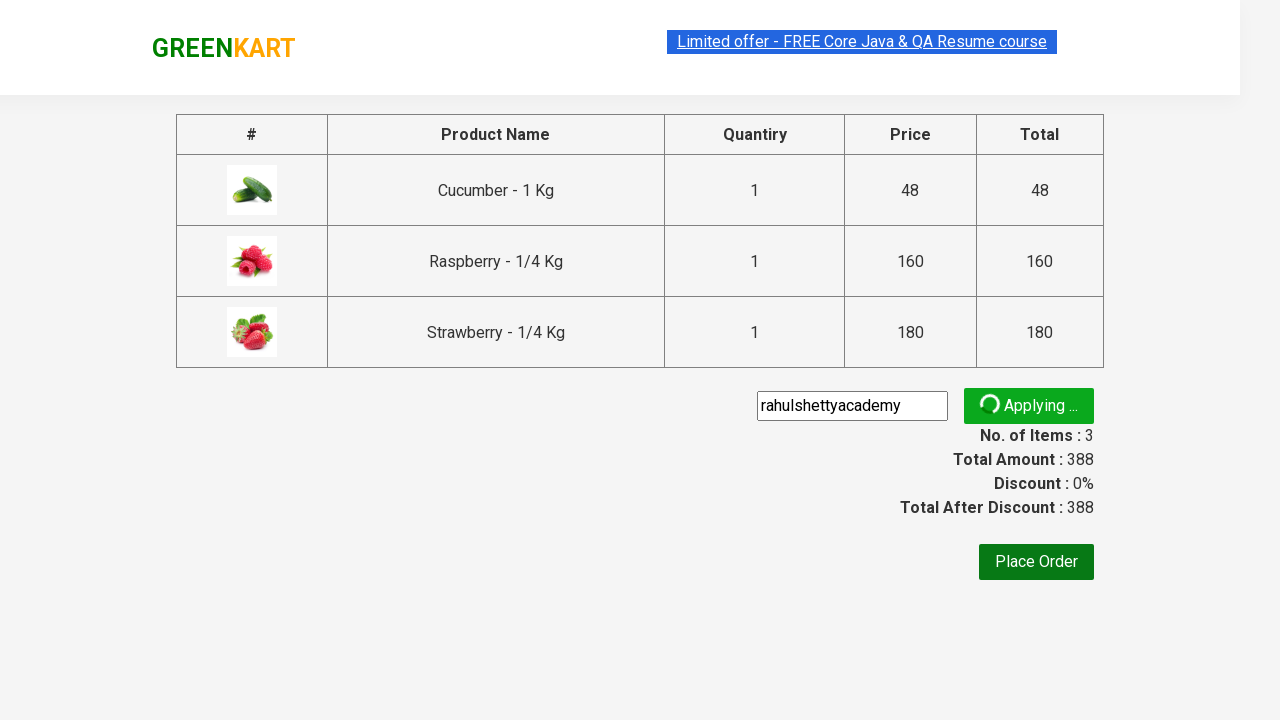

Promo code applied successfully and promo info displayed
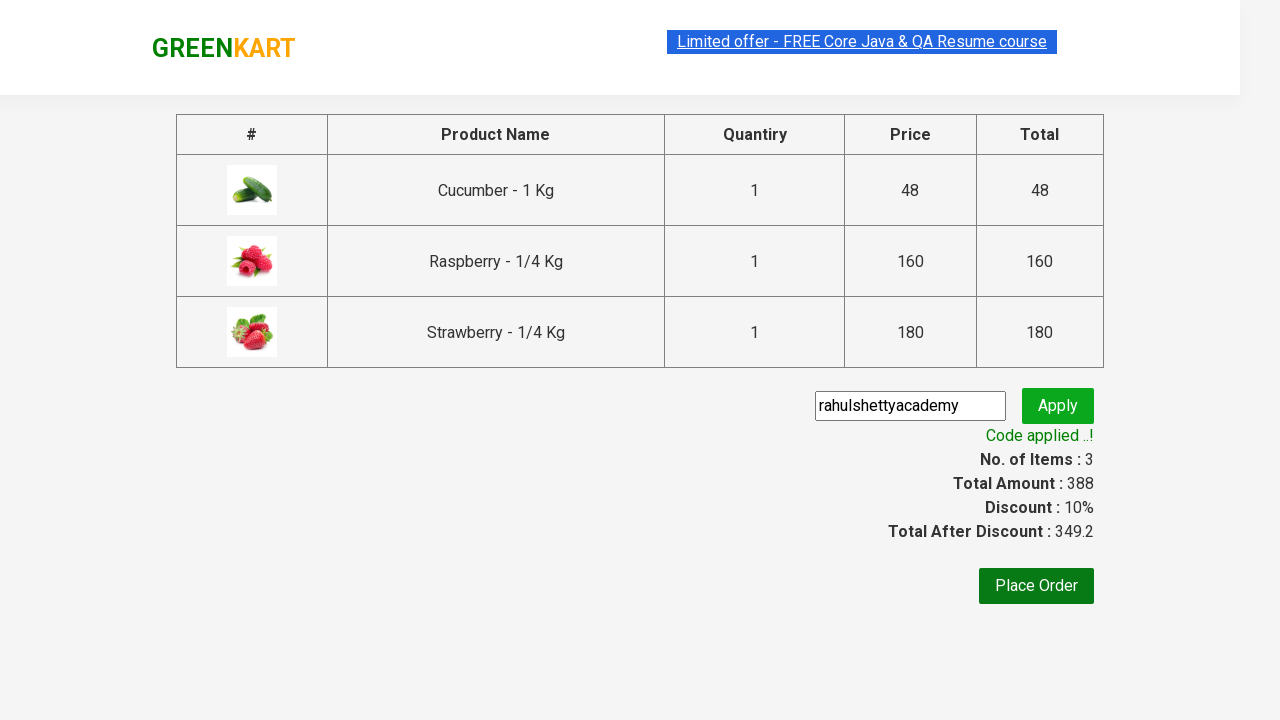

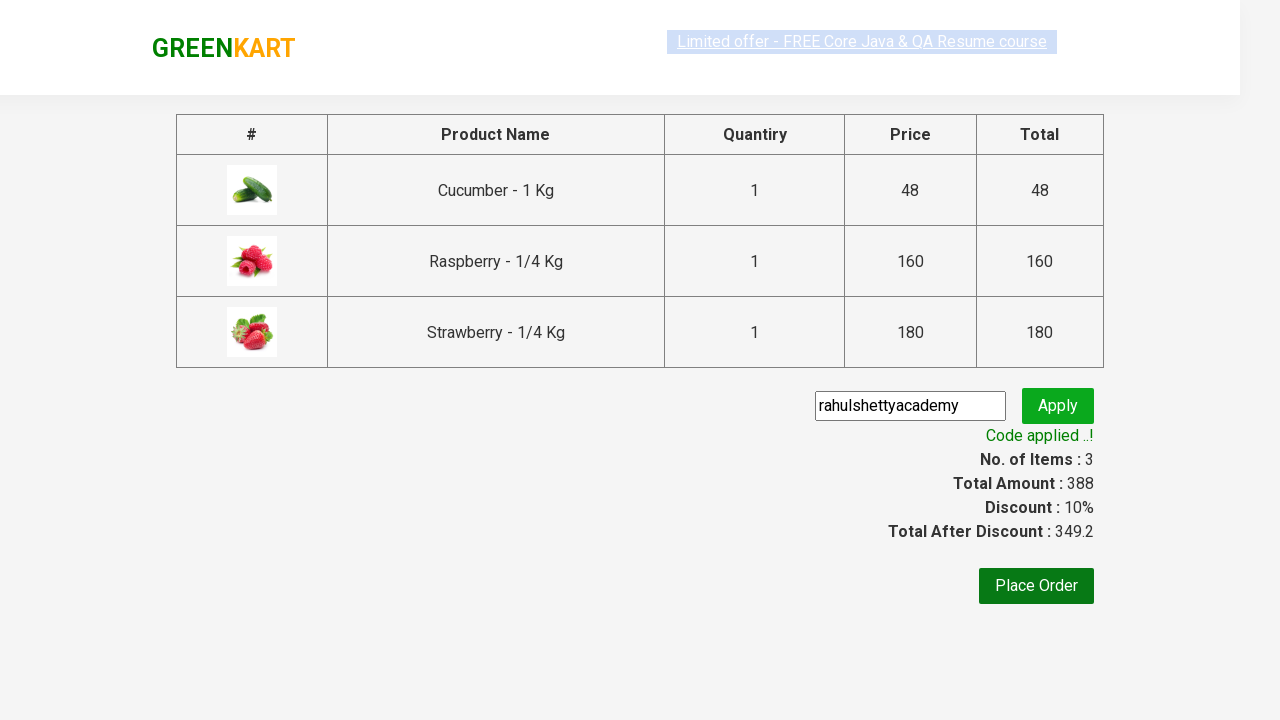